Tests drag and drop functionality by navigating to Interactions section and dragging an element to a droppable target

Starting URL: https://demoqa.com/

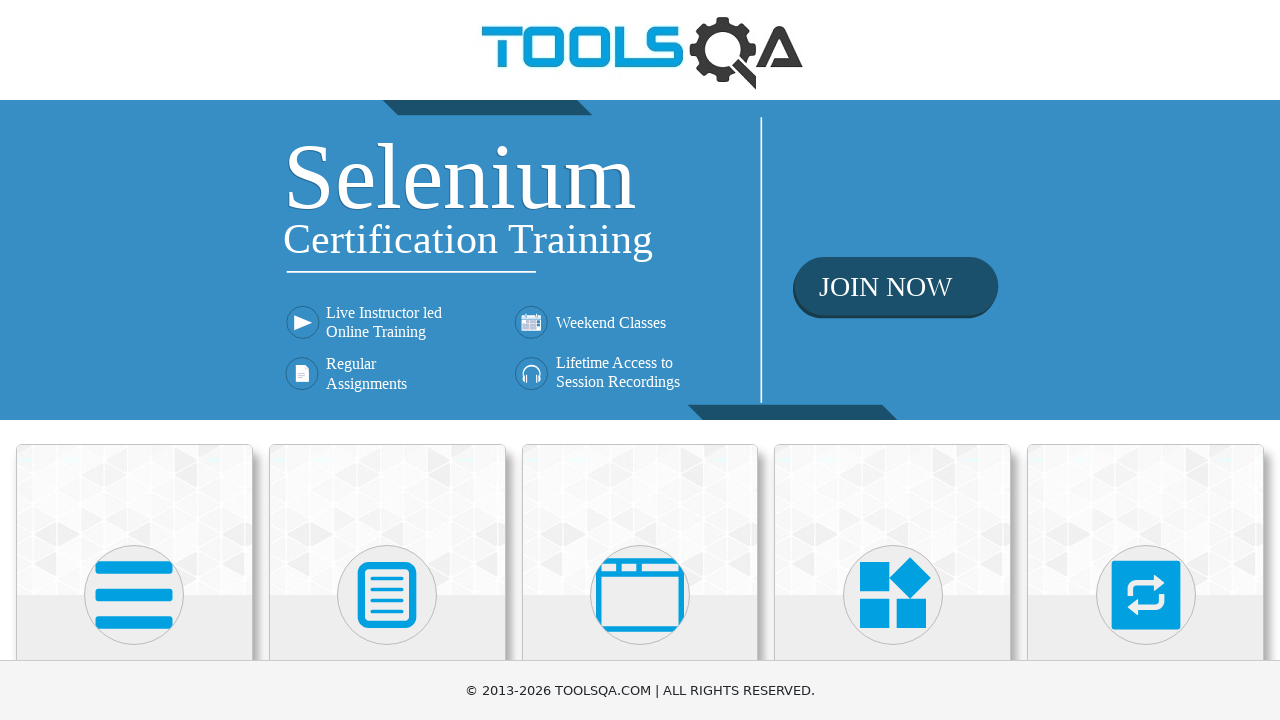

Clicked on Interactions section at (1146, 360) on xpath=//h5[text()='Interactions']
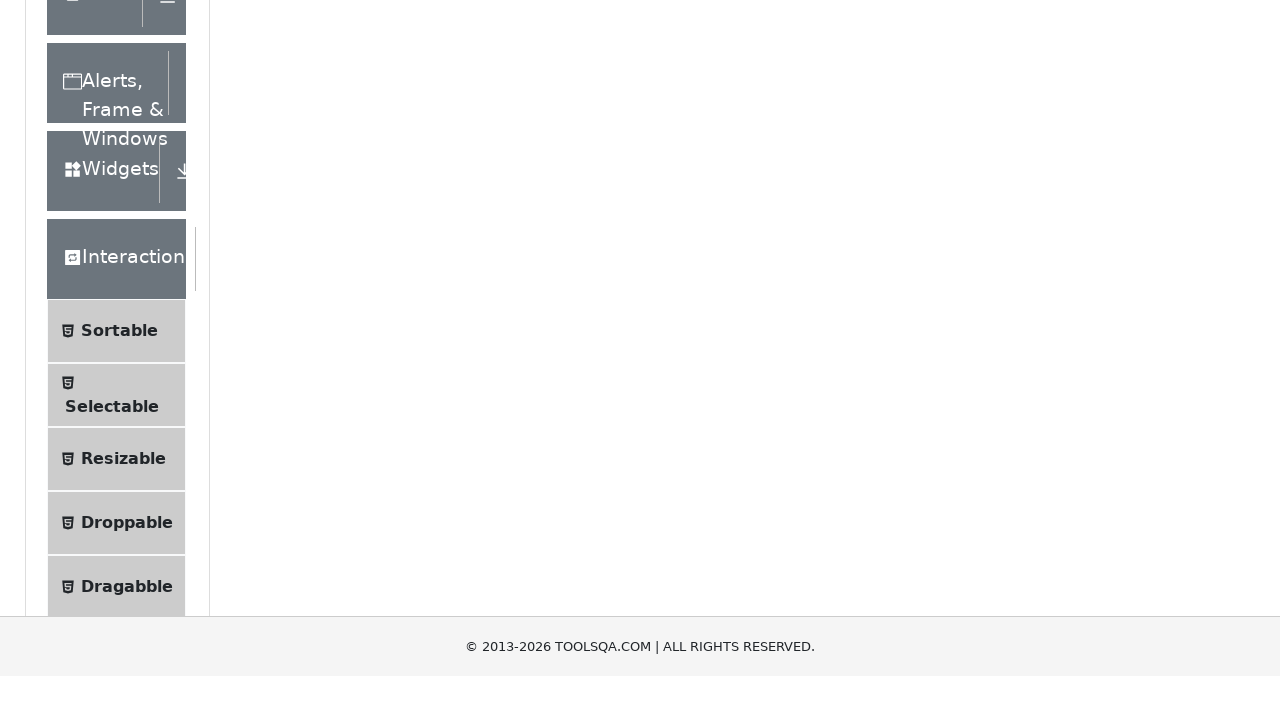

Located Droppable menu item
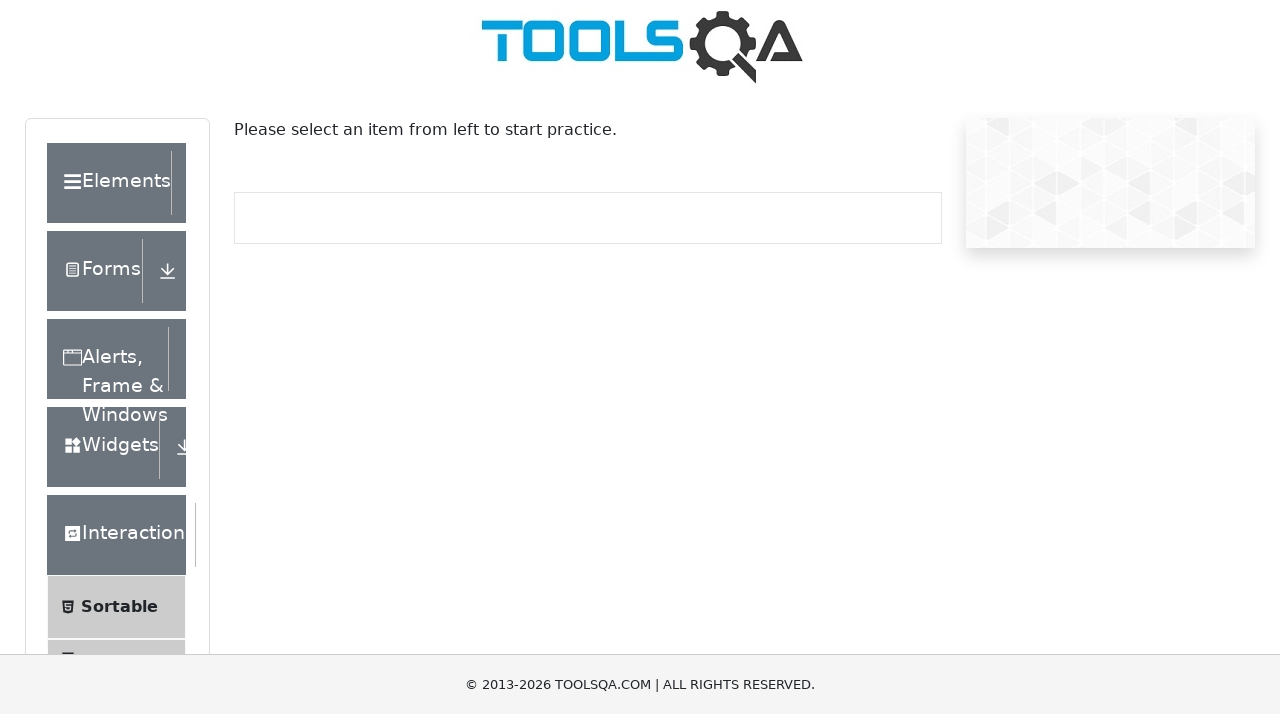

Scrolled Droppable item into view
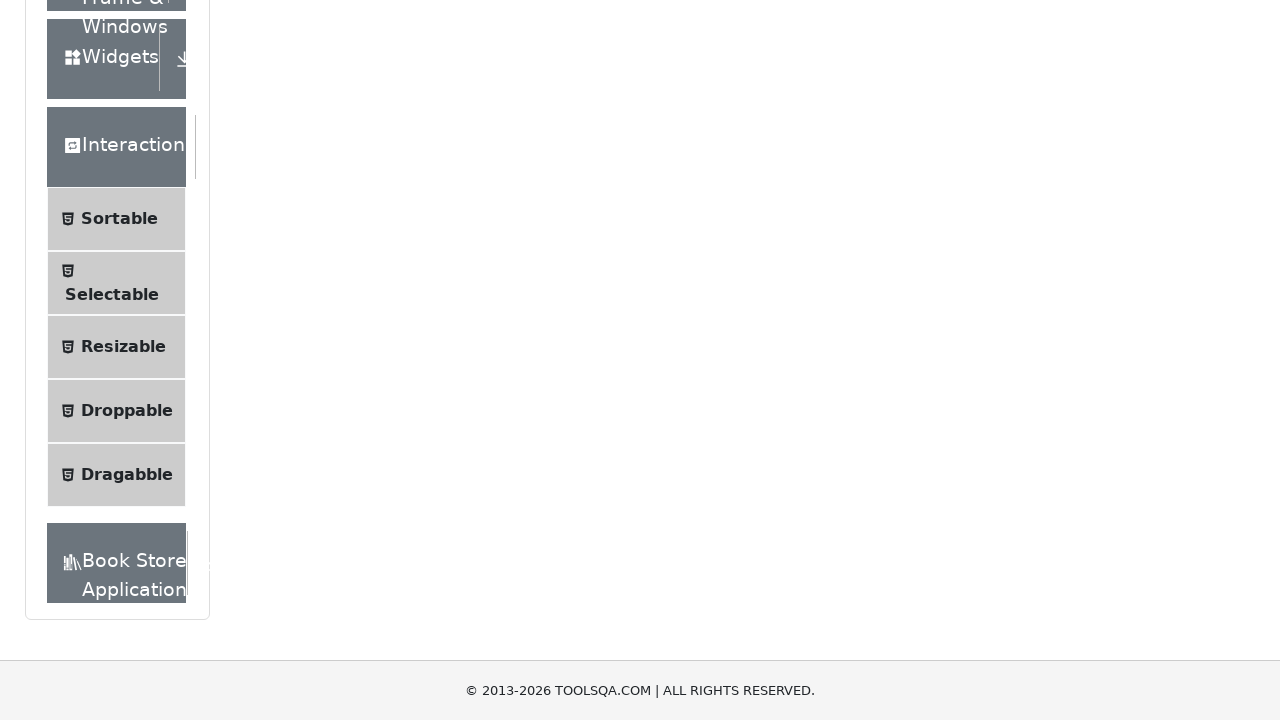

Clicked on Droppable menu item at (116, 411) on (//li[@id='item-3'])[4]
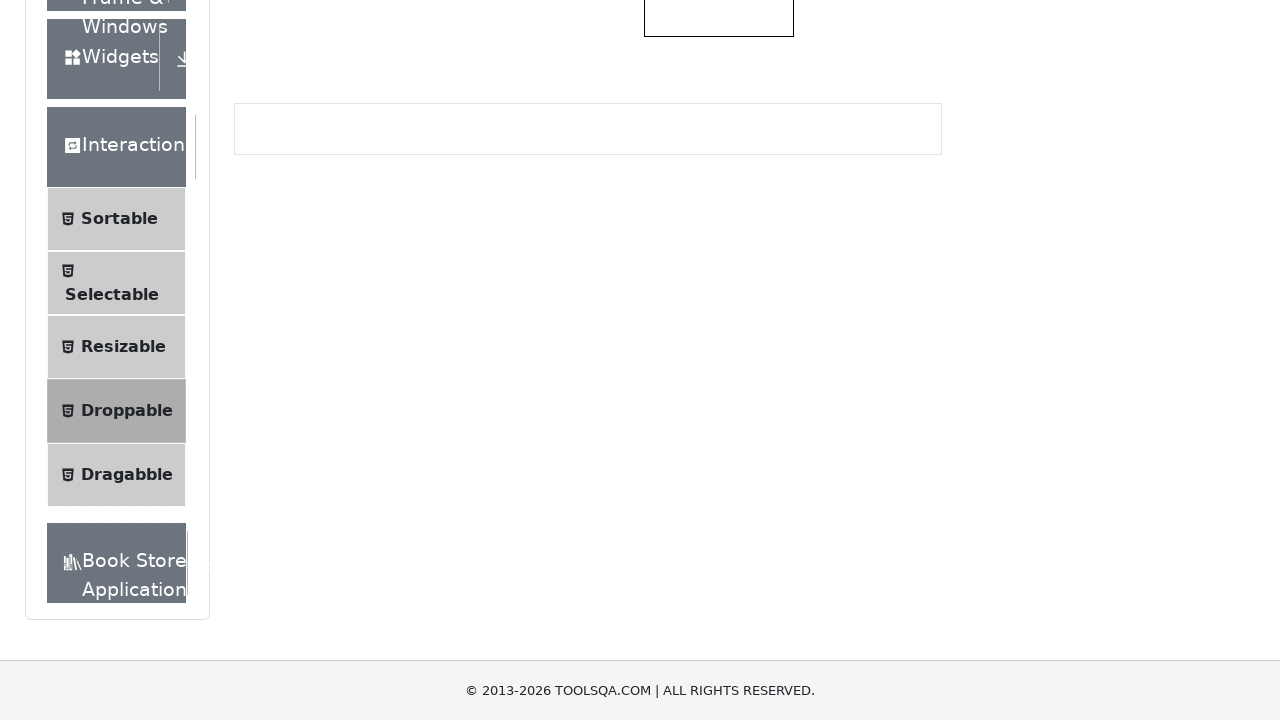

Dragged element from #draggable to #droppable at (719, 356)
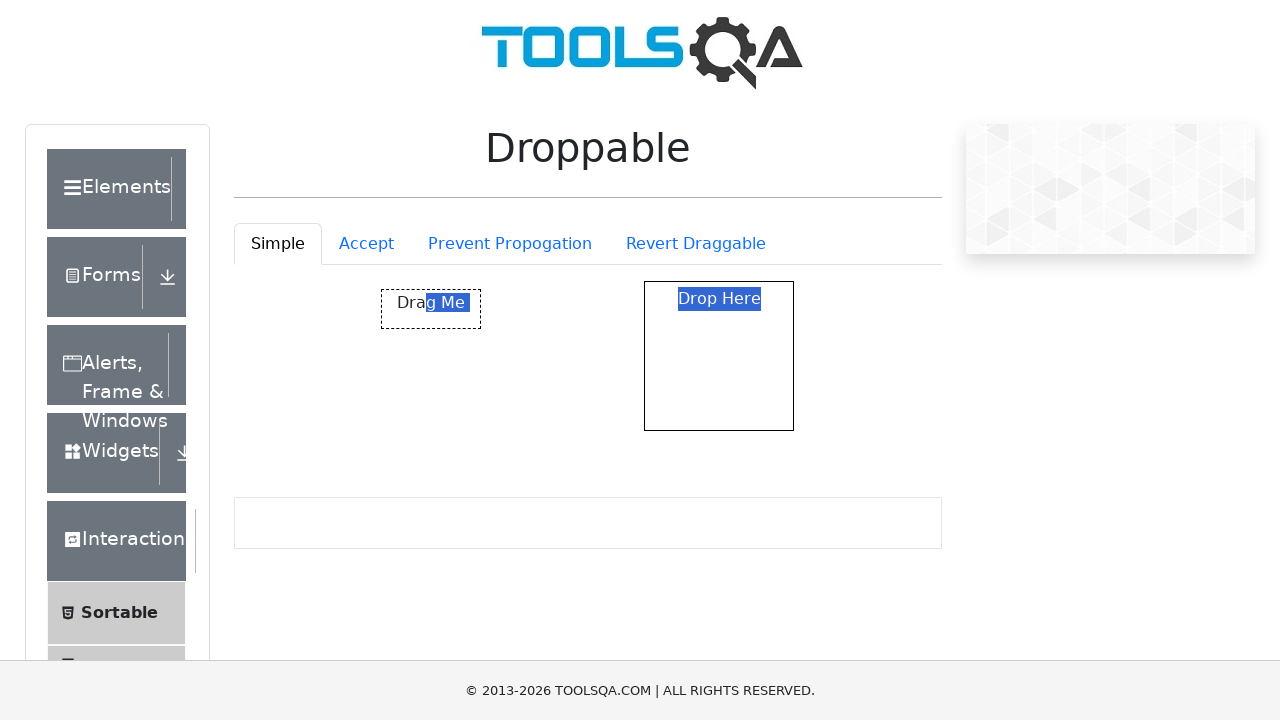

Verified droppable target element is present after drop
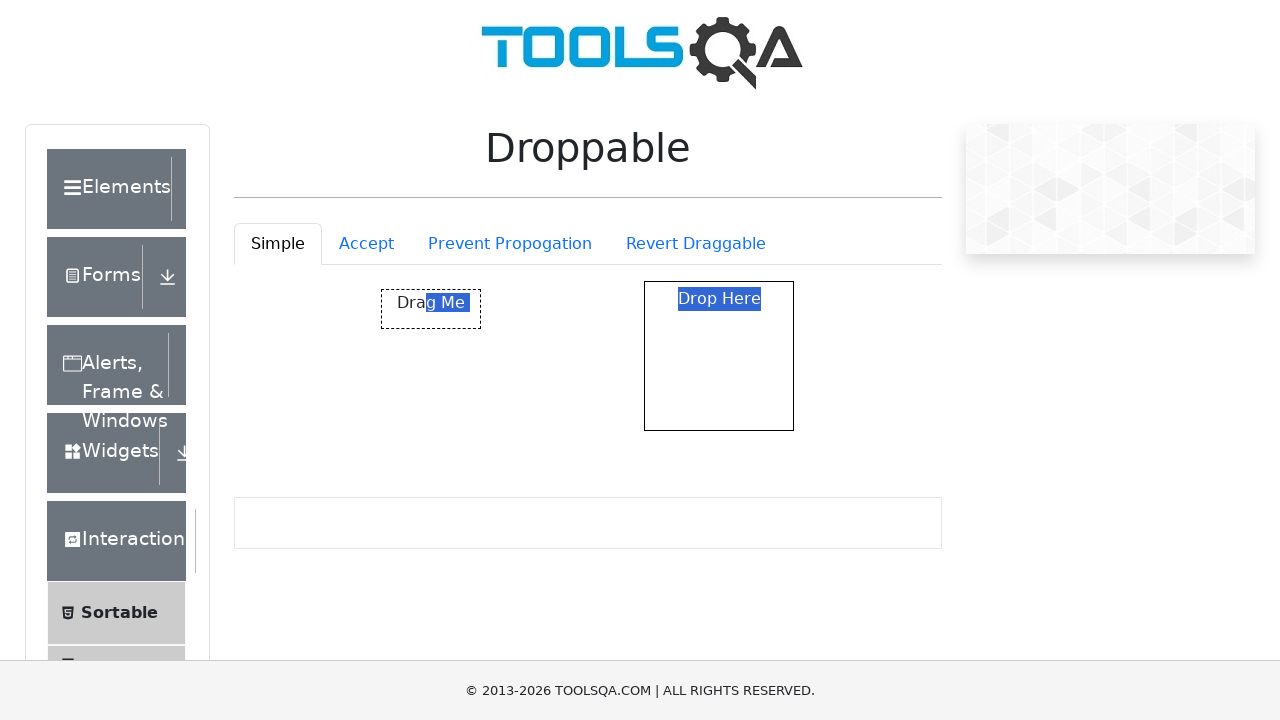

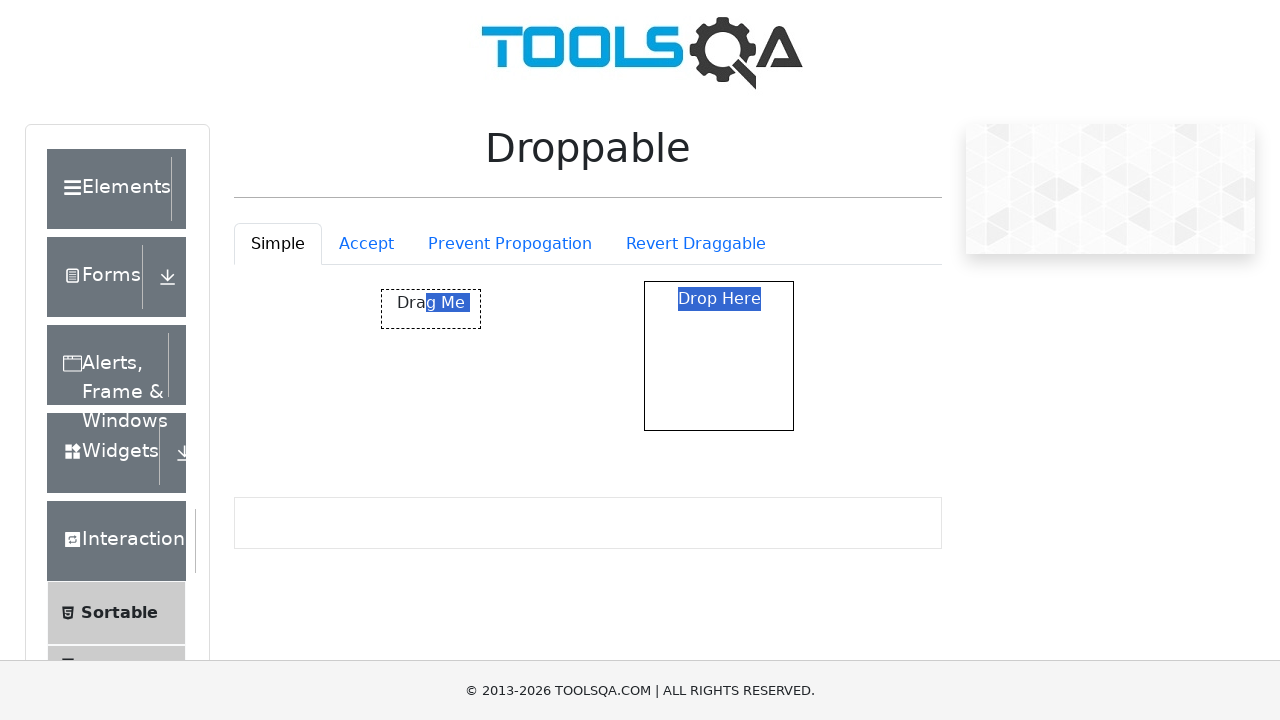